Tests calendar booking functionality by opening calendar page and clicking on available dates

Starting URL: https://codenboxautomationlab.com/practice/

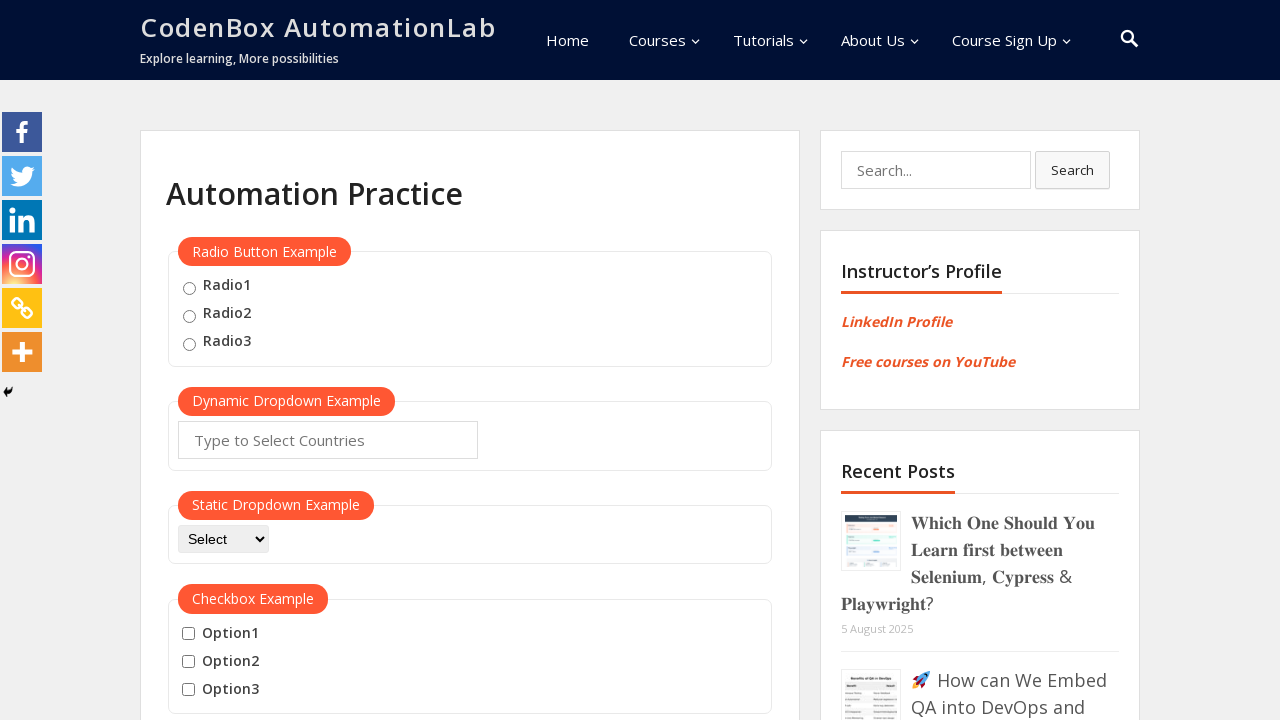

Clicked on Booking Calendar link to open new window at (235, 360) on text=Booking Calendar
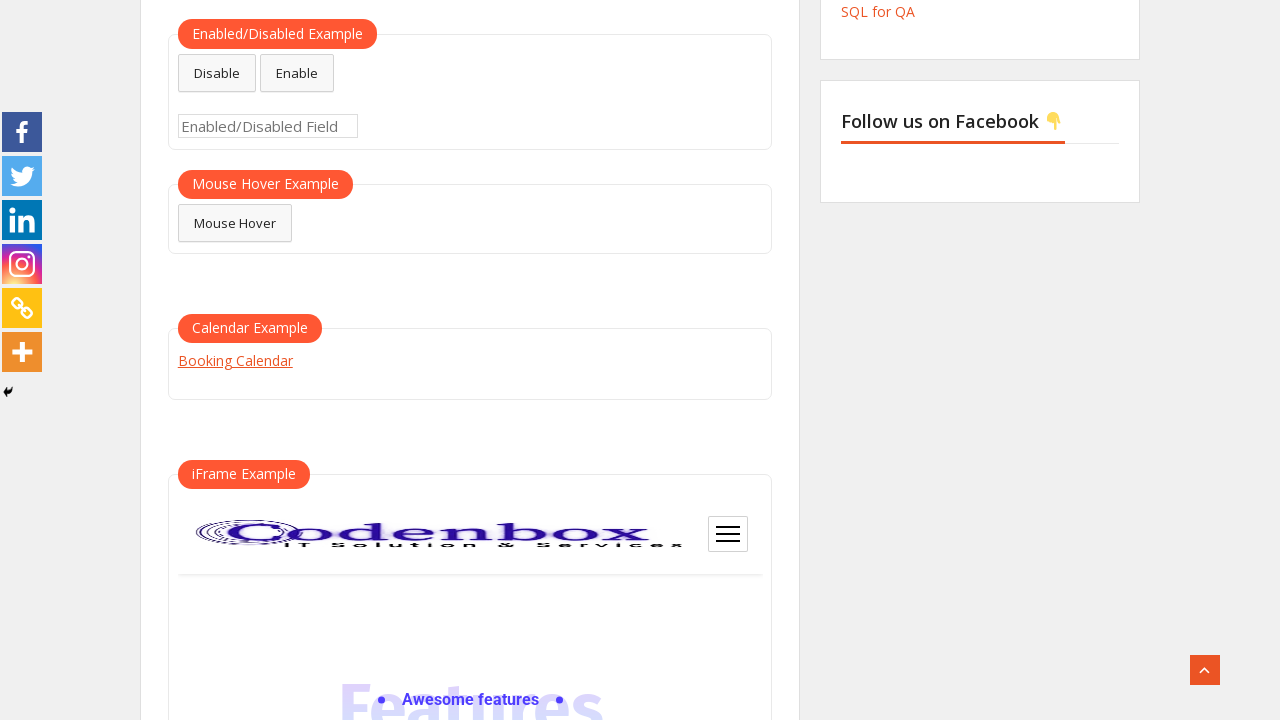

Calendar popup window opened
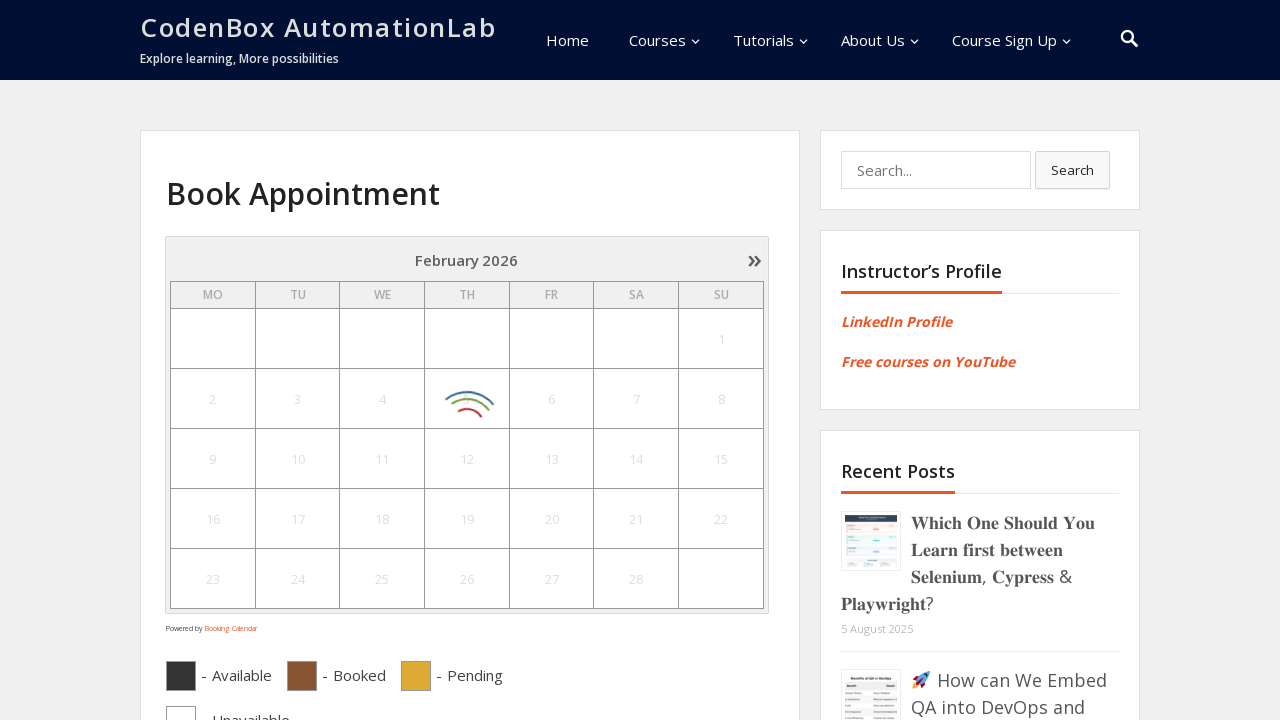

Calendar page load state completed
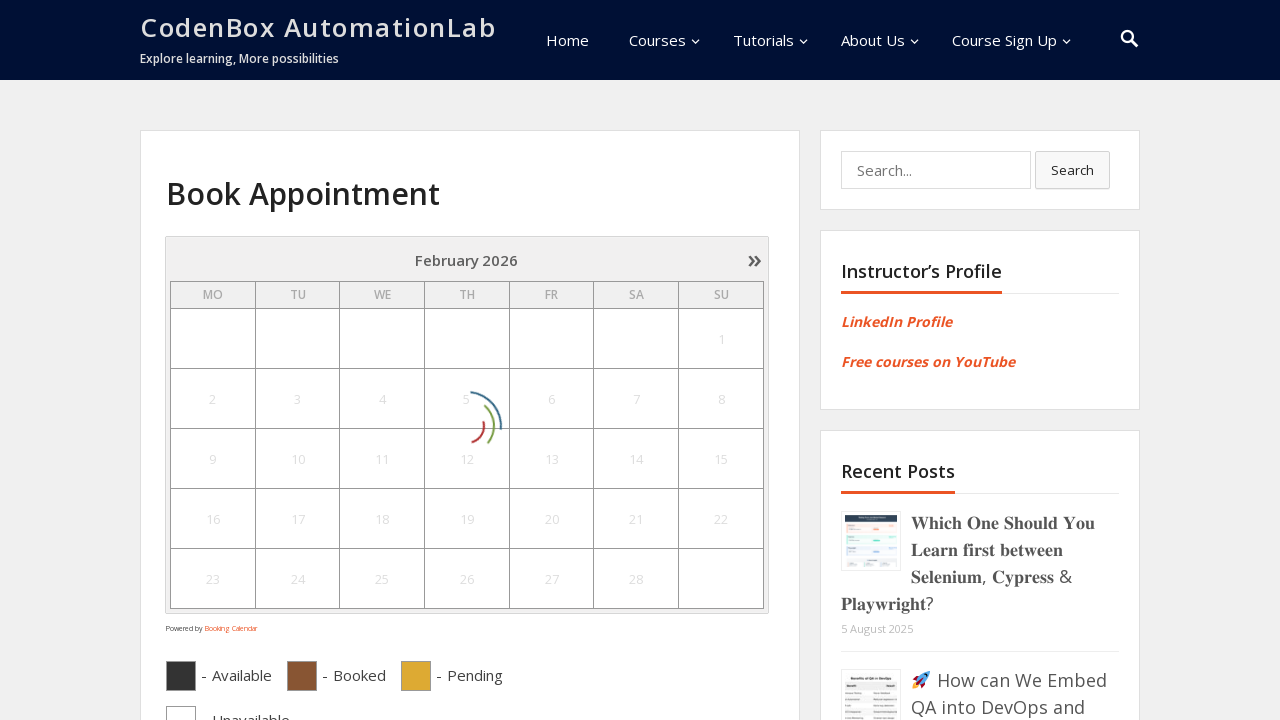

Waited 3 seconds for calendar to fully render
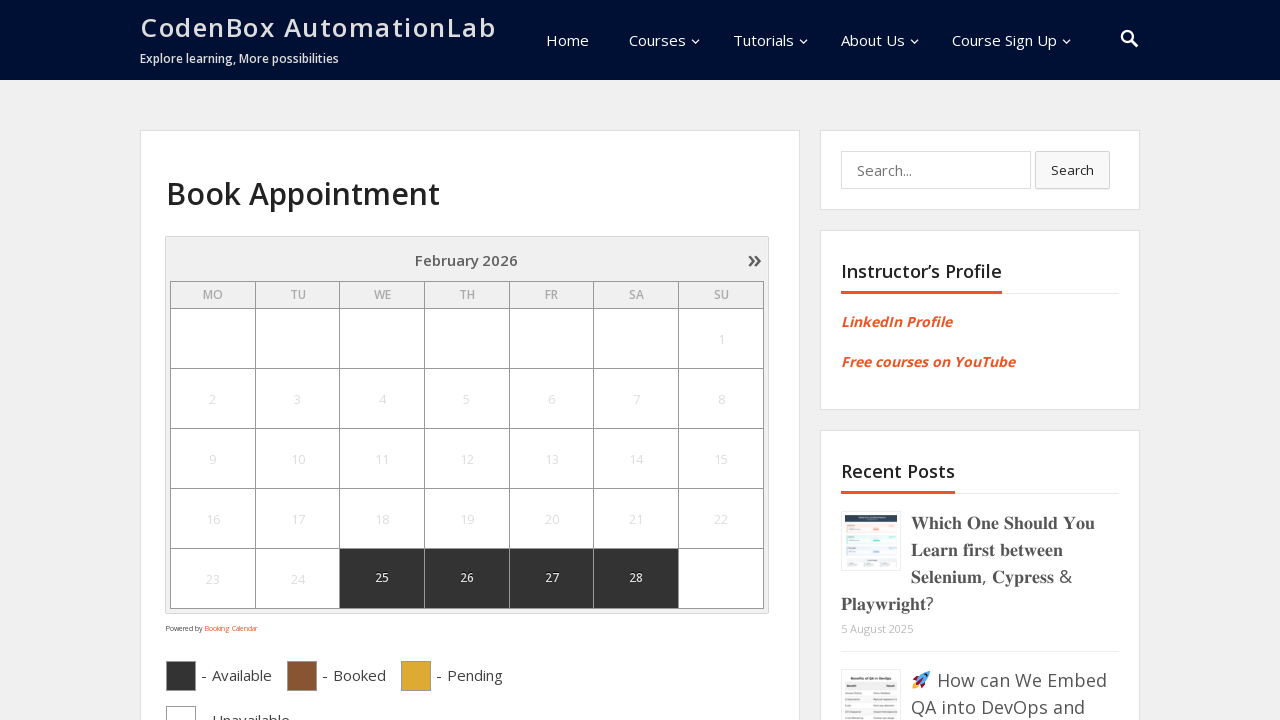

Clicked on available date 1 at (382, 579) on xpath=//a[@href='javascript:void(0)'] >> nth=1
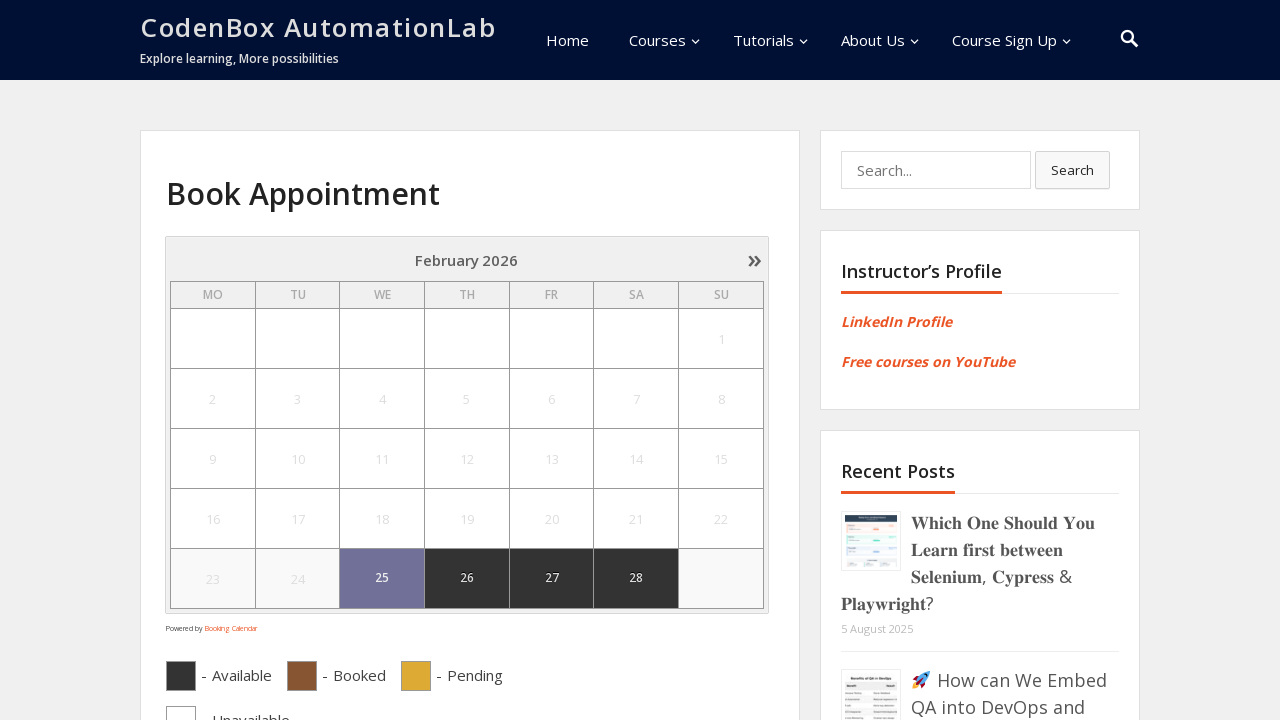

Waited 1 second after clicking date 1
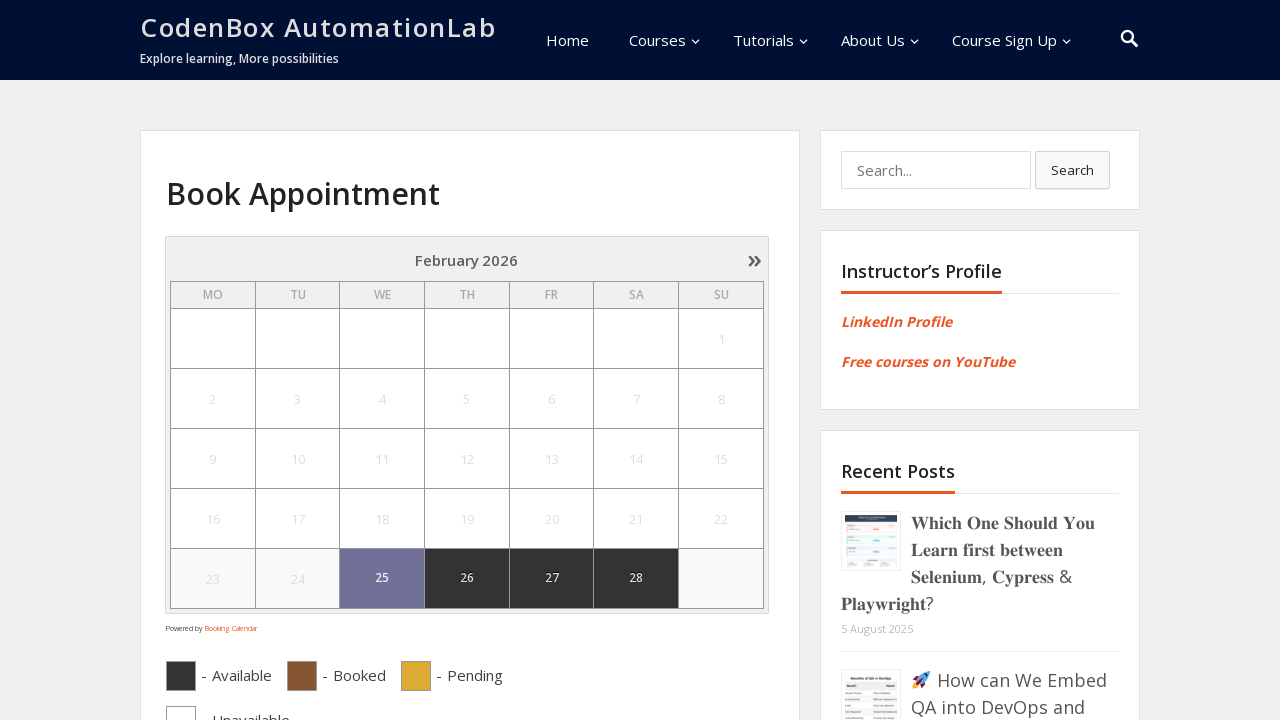

Clicked on available date 2 at (467, 579) on xpath=//a[@href='javascript:void(0)'] >> nth=2
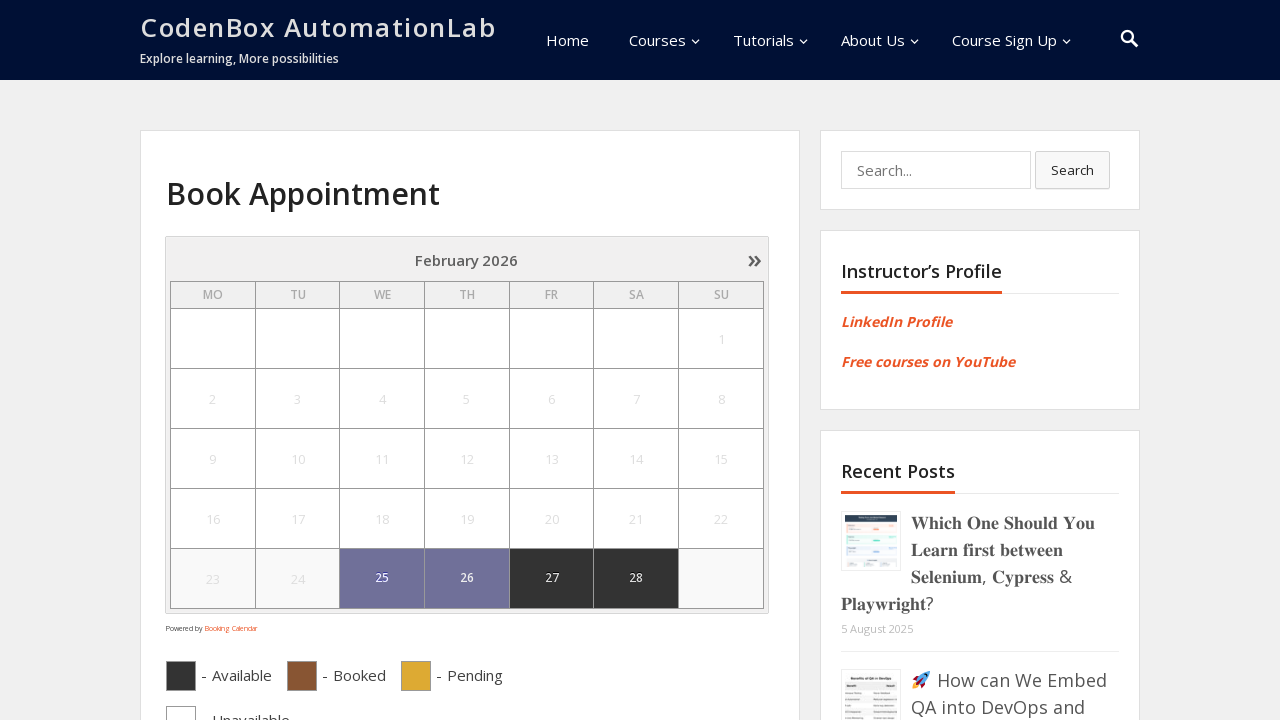

Waited 1 second after clicking date 2
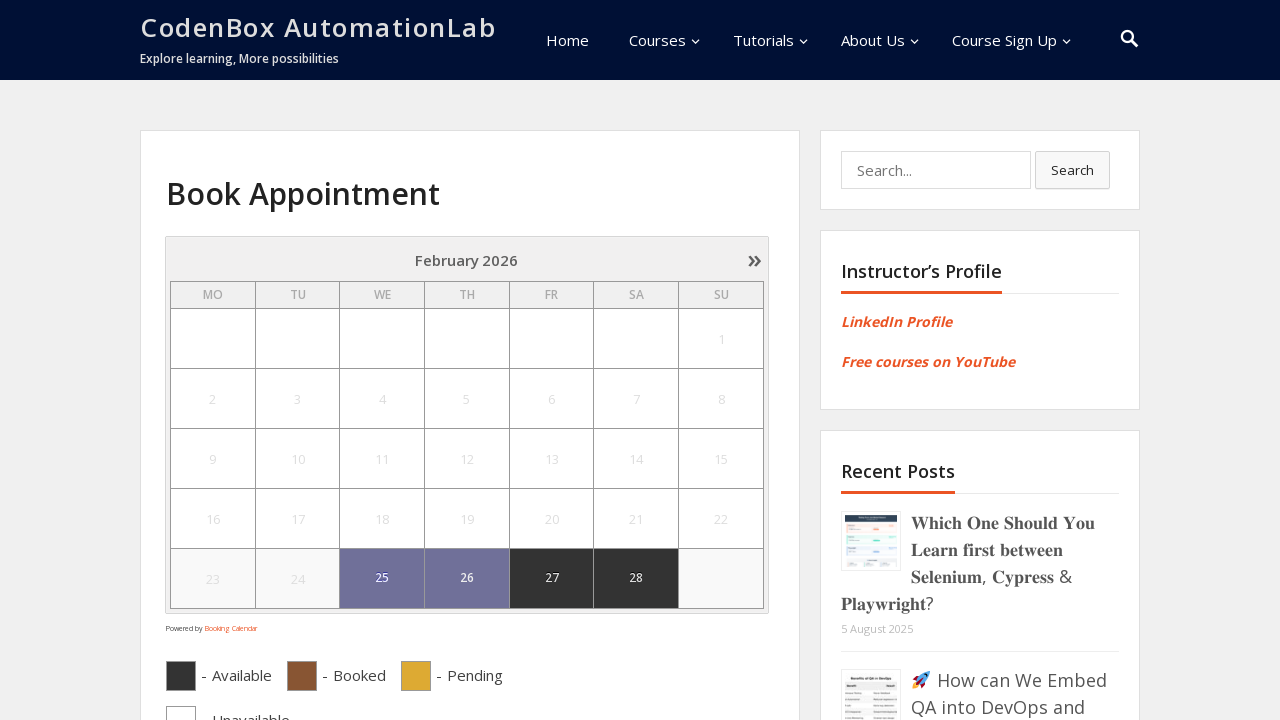

Clicked on available date 3 at (552, 579) on xpath=//a[@href='javascript:void(0)'] >> nth=3
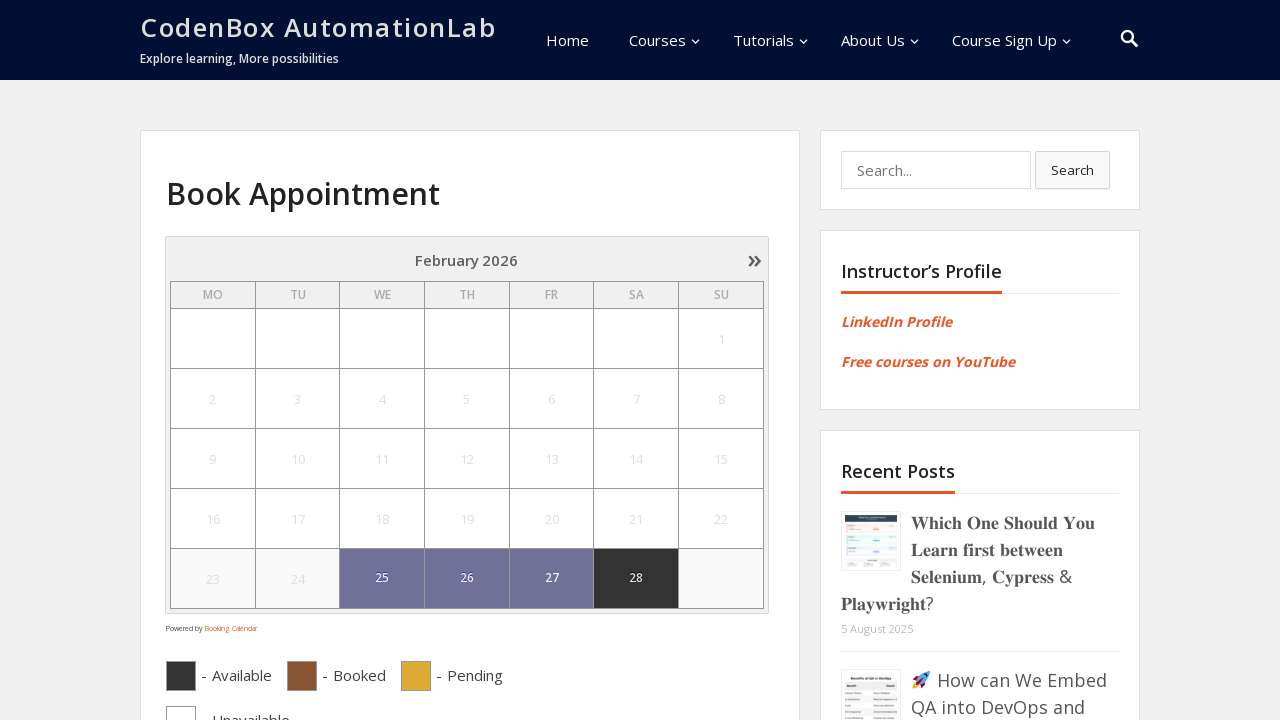

Waited 1 second after clicking date 3
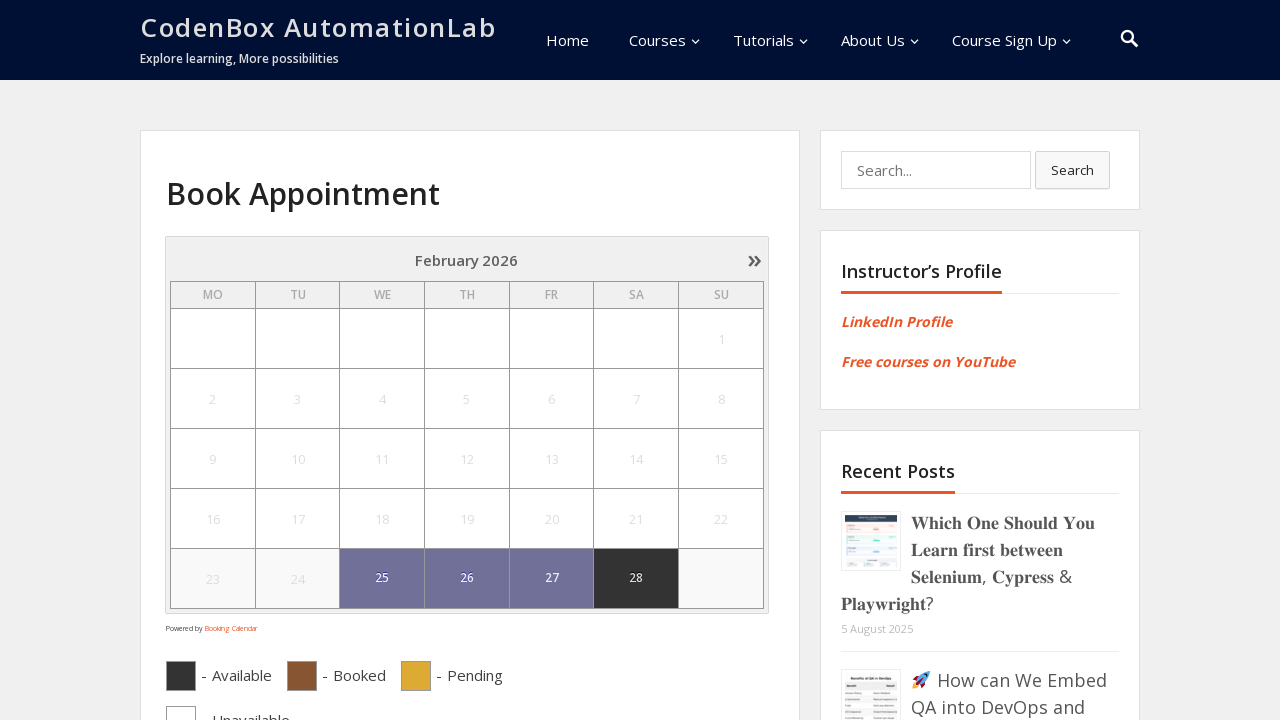

Clicked on available date 4 at (636, 579) on xpath=//a[@href='javascript:void(0)'] >> nth=4
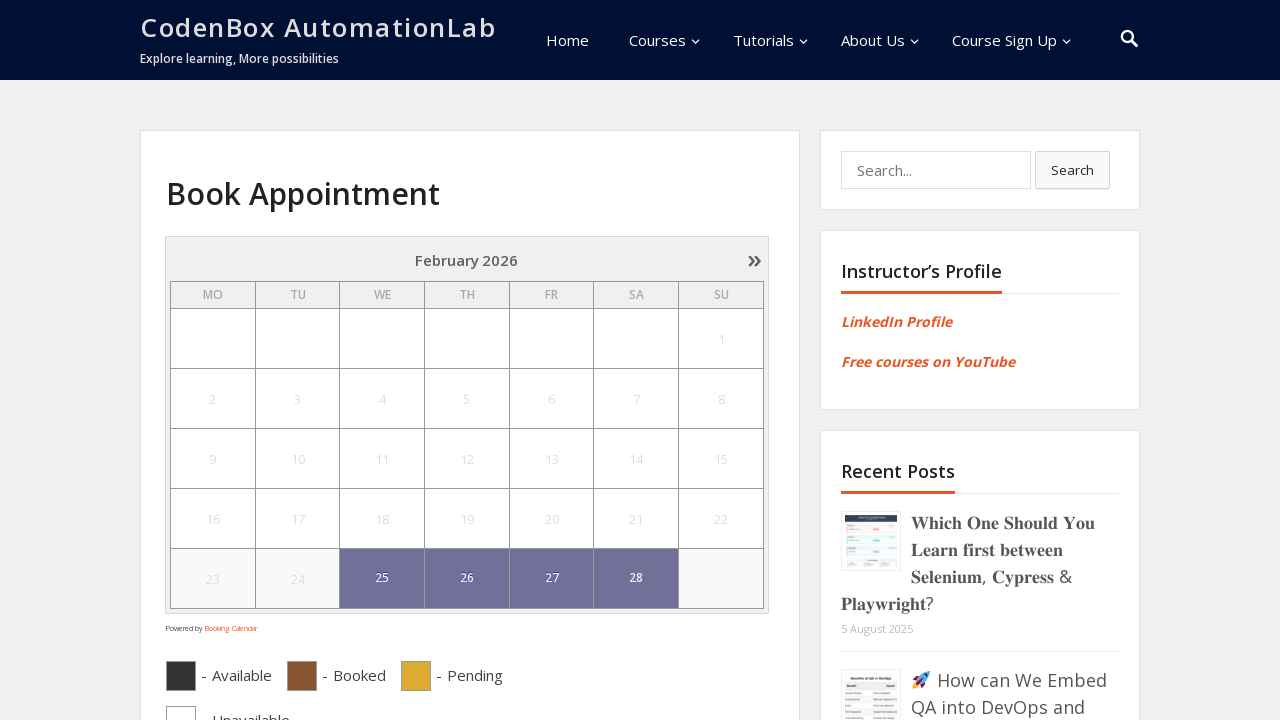

Waited 1 second after clicking date 4
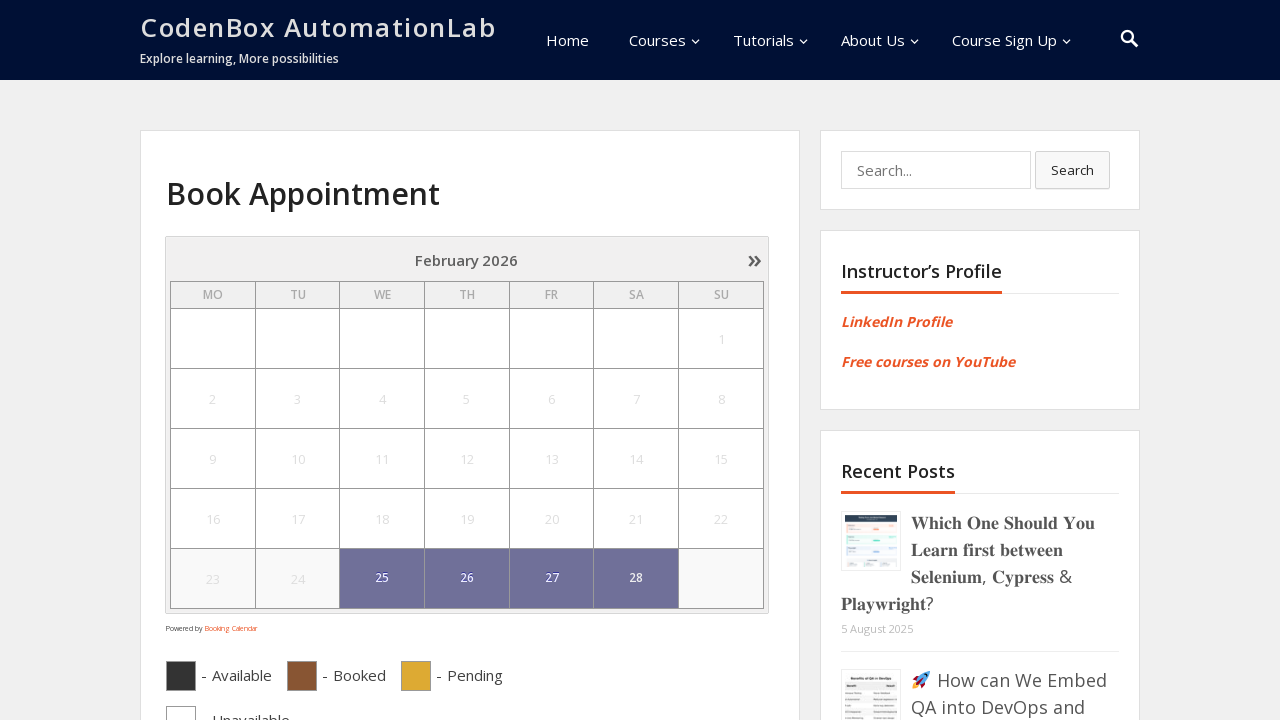

Closed the calendar popup window
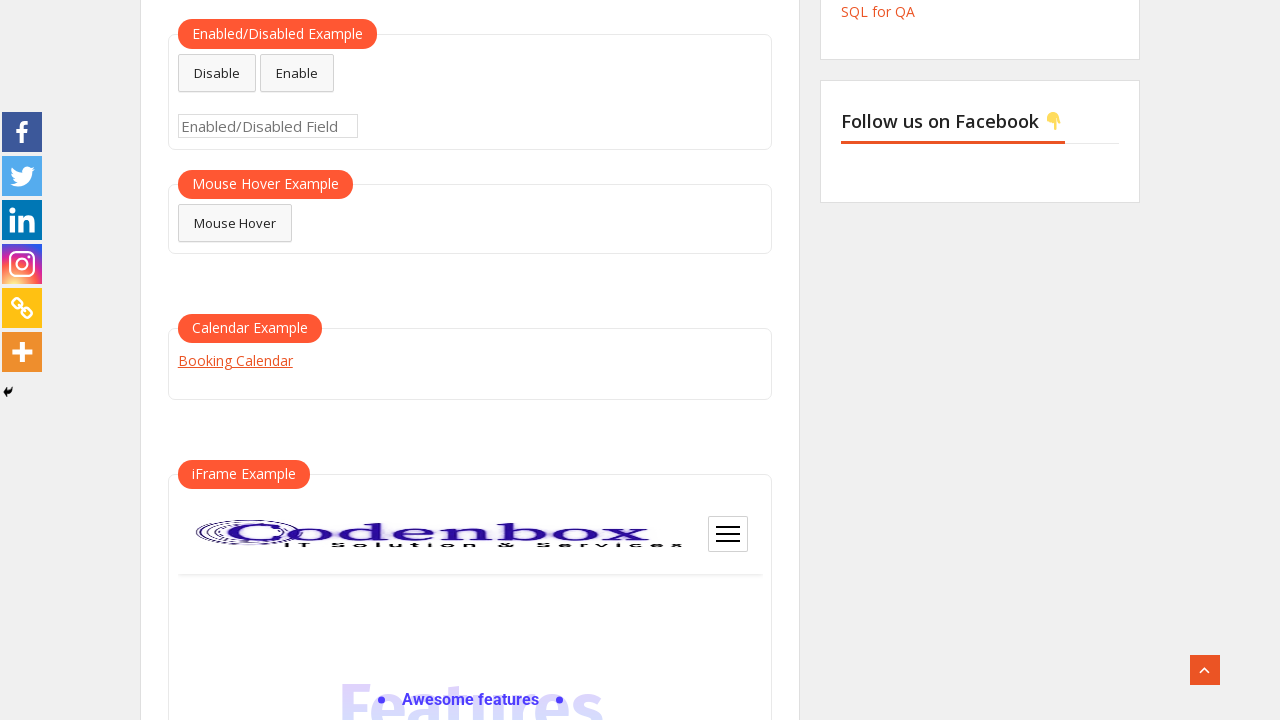

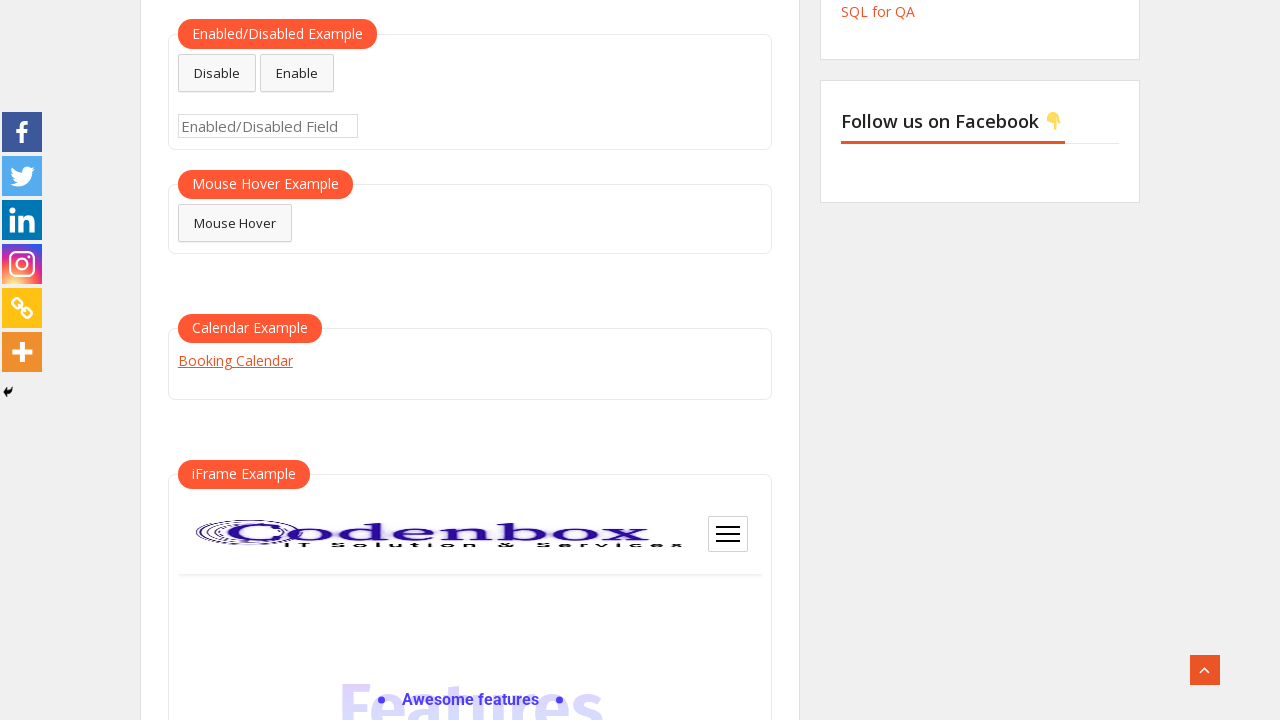